Navigates to the Italian government COVID-19 vaccine report page and waits for the loading indicator to disappear, verifying that the page content loads successfully.

Starting URL: https://www.governo.it/it/cscovid19/report-vaccini

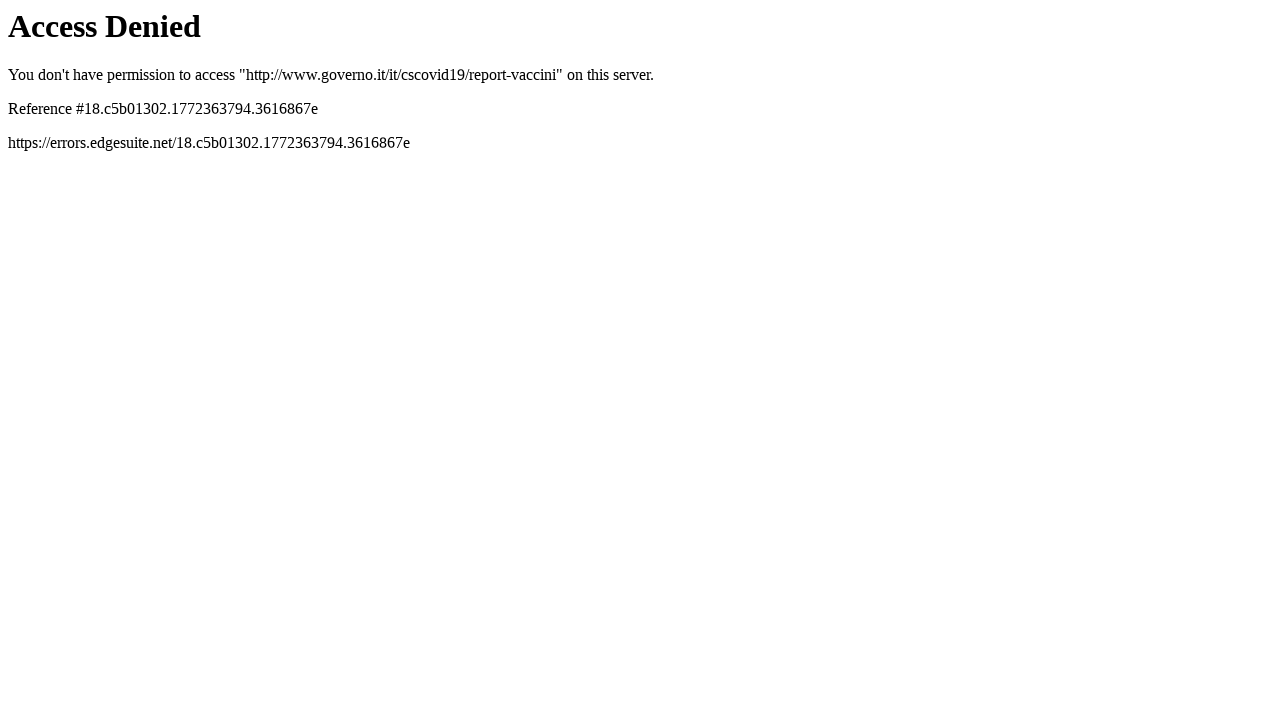

Navigated to Italian government COVID-19 vaccine report page
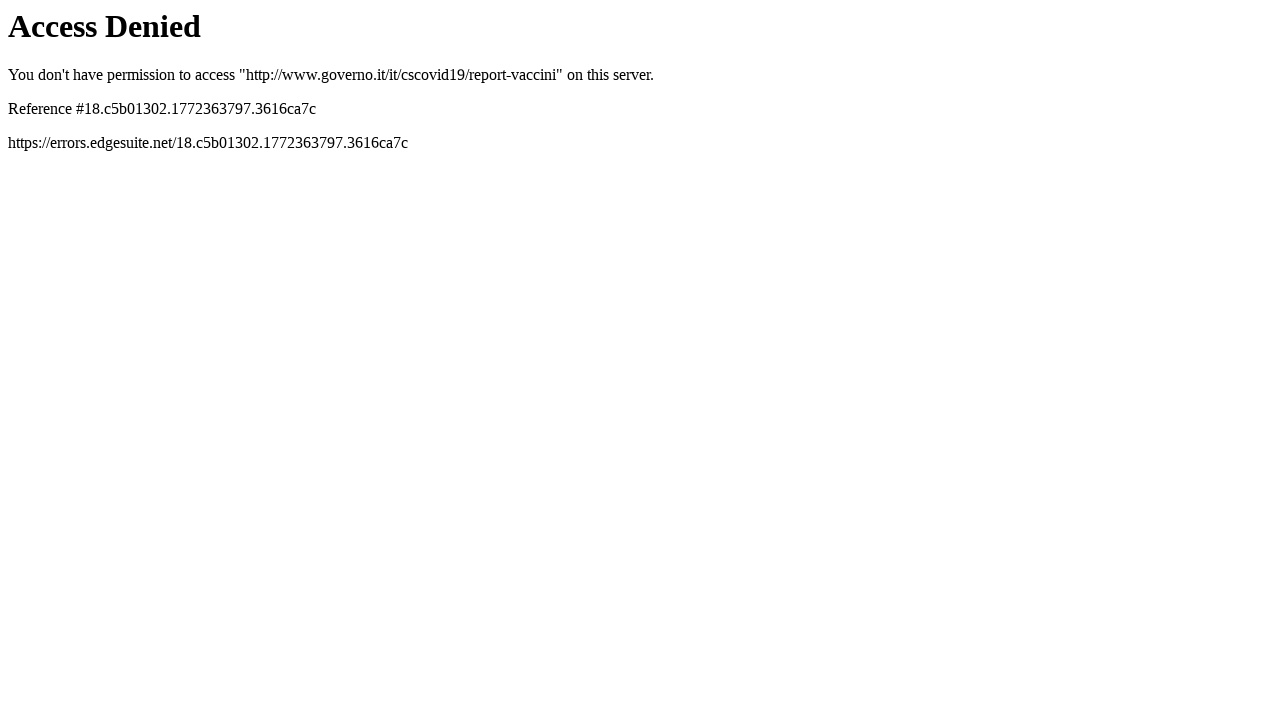

Loading indicator disappeared, page content loaded successfully
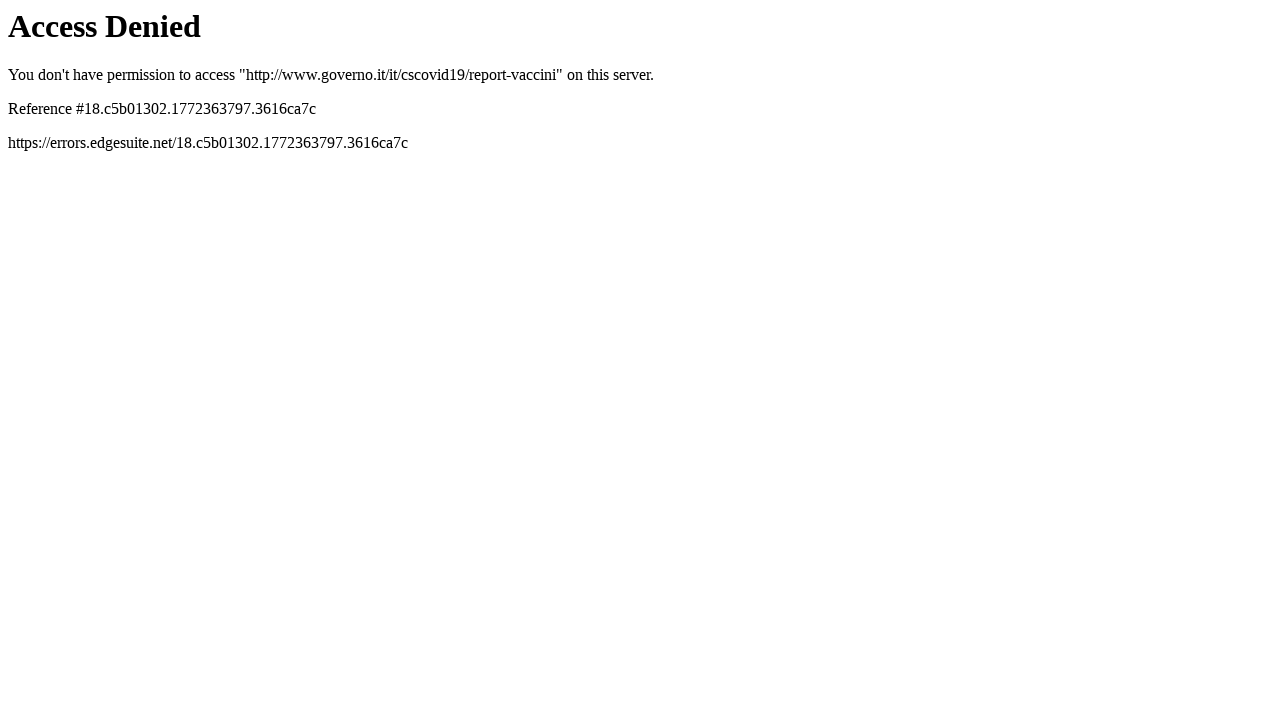

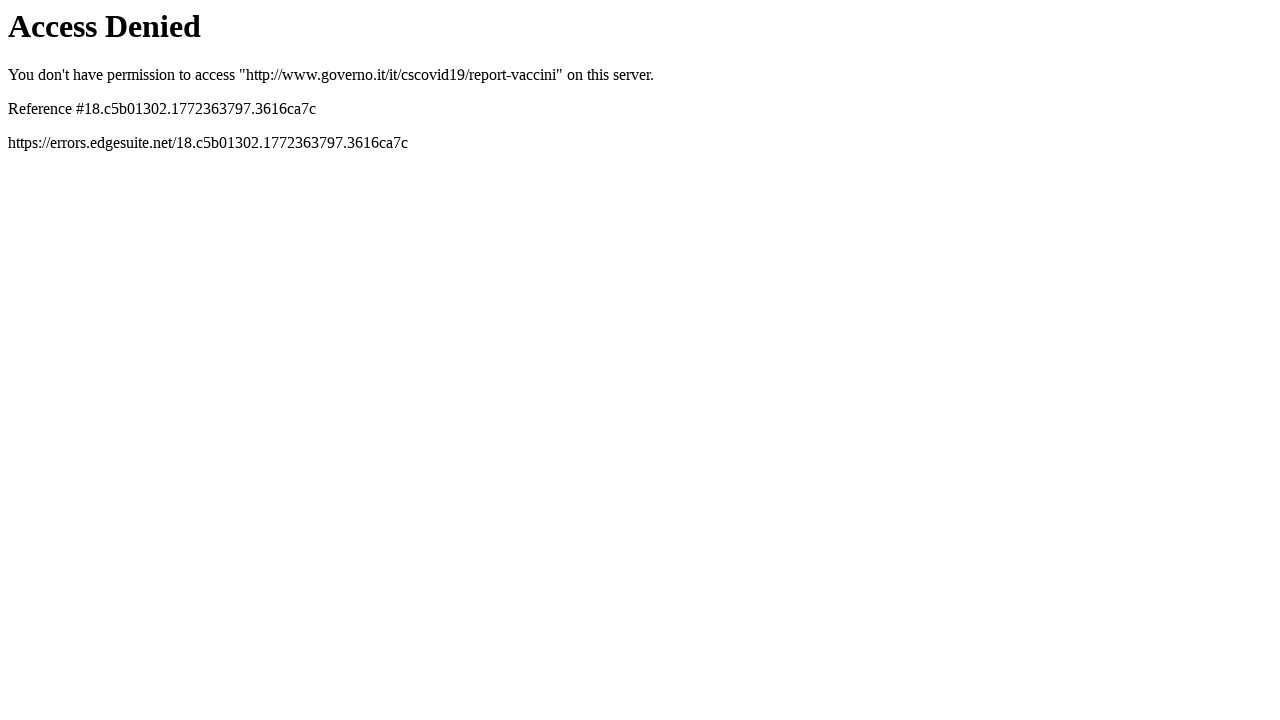